Tests successful user signup with valid data including personal information, address, and account details on the signup form.

Starting URL: https://automationexercise.com

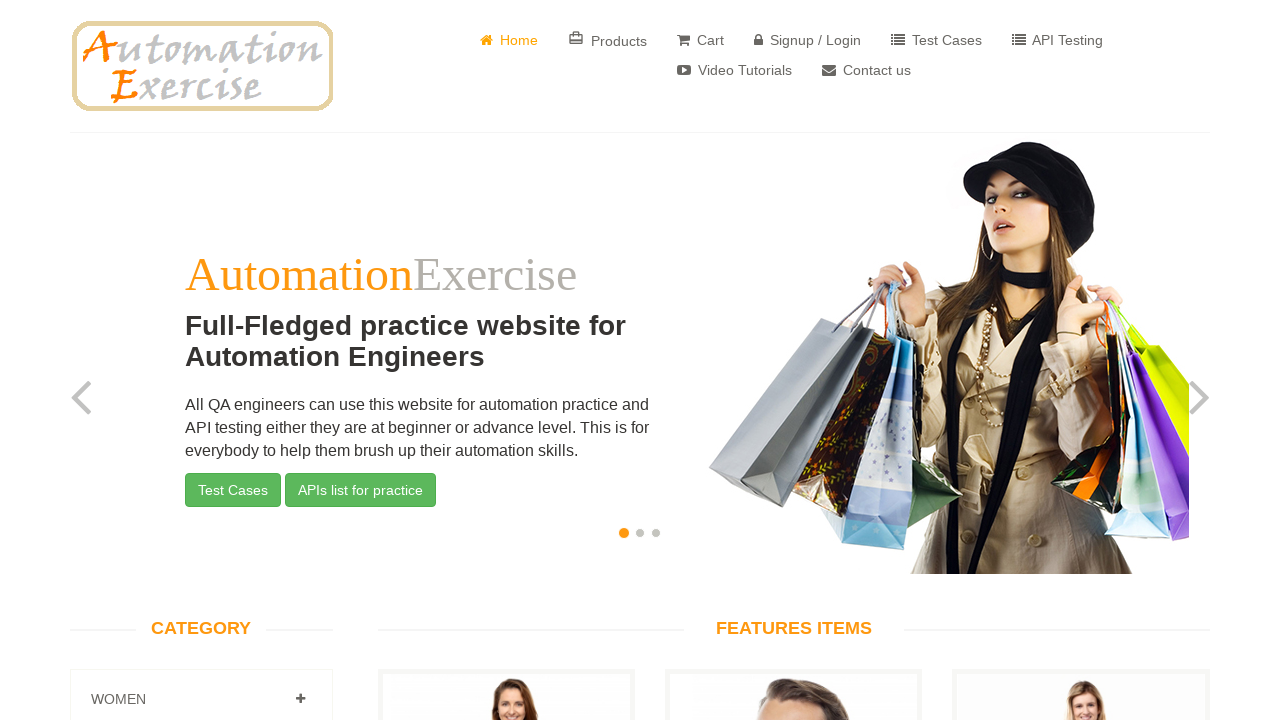

Clicked login link to navigate to signup page at (808, 40) on a[href="/login"]
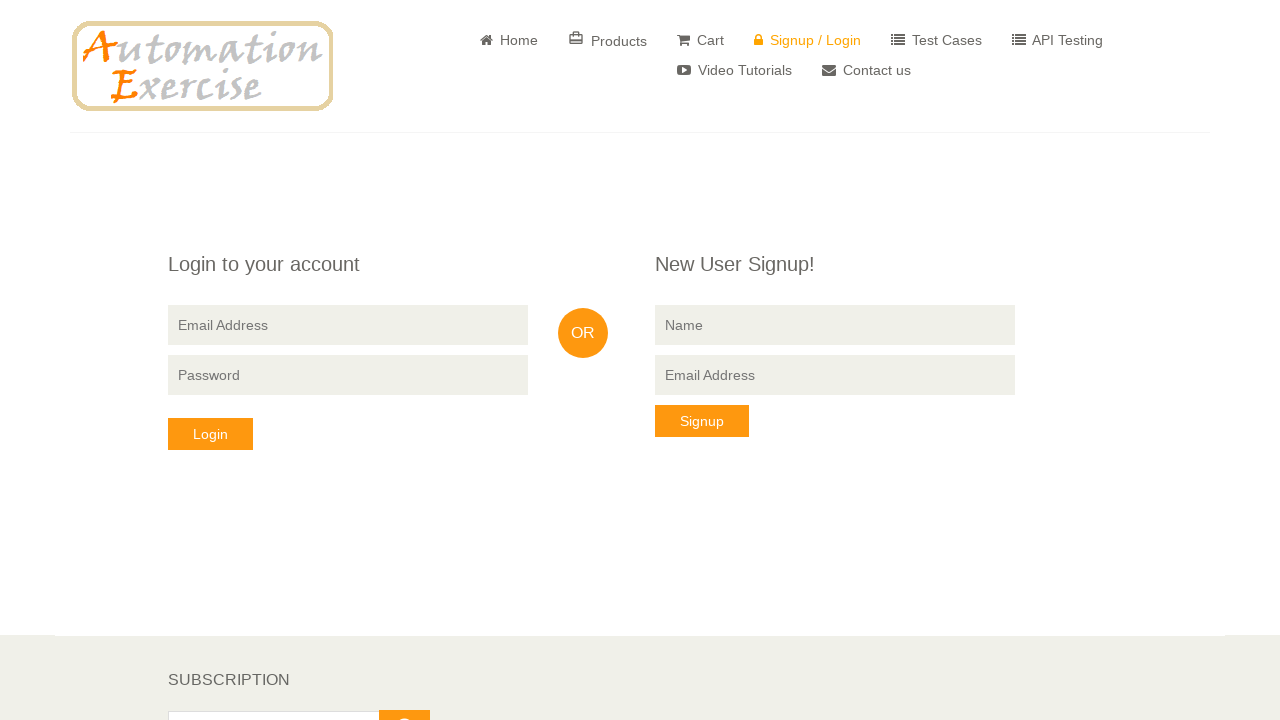

New User Signup form loaded
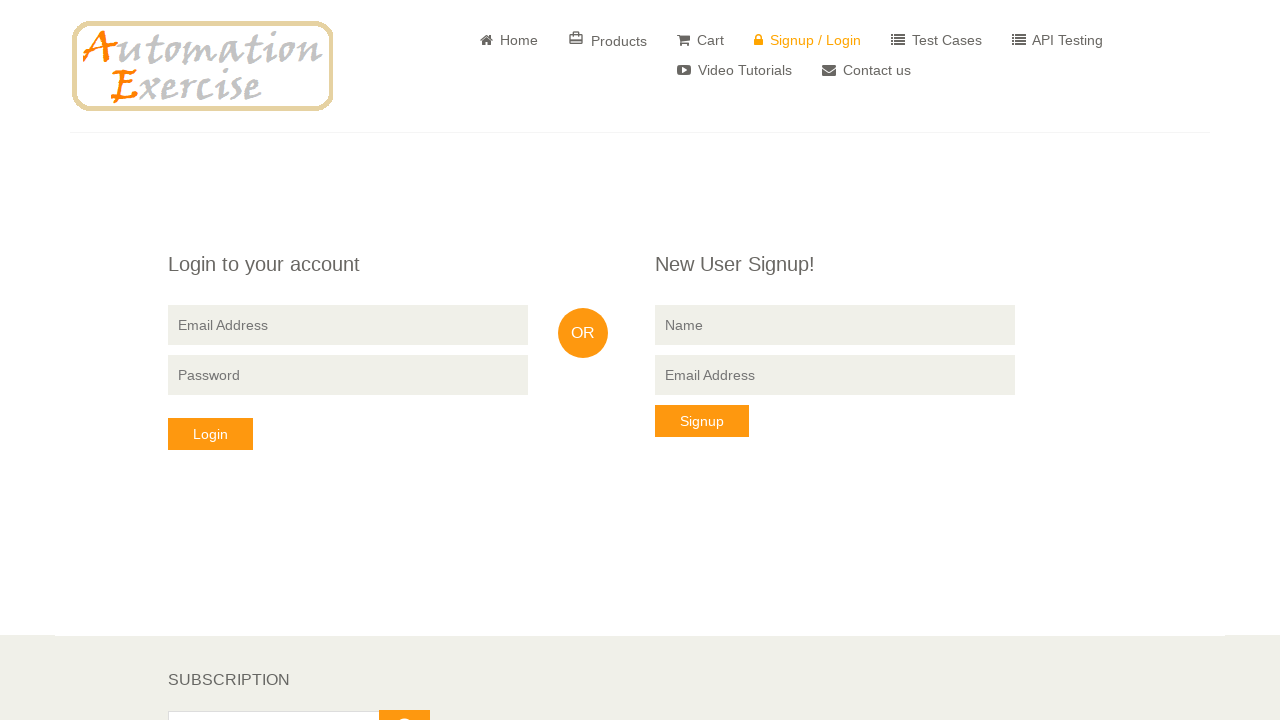

Entered signup name 'Marcus Wellington' on input[data-qa="signup-name"]
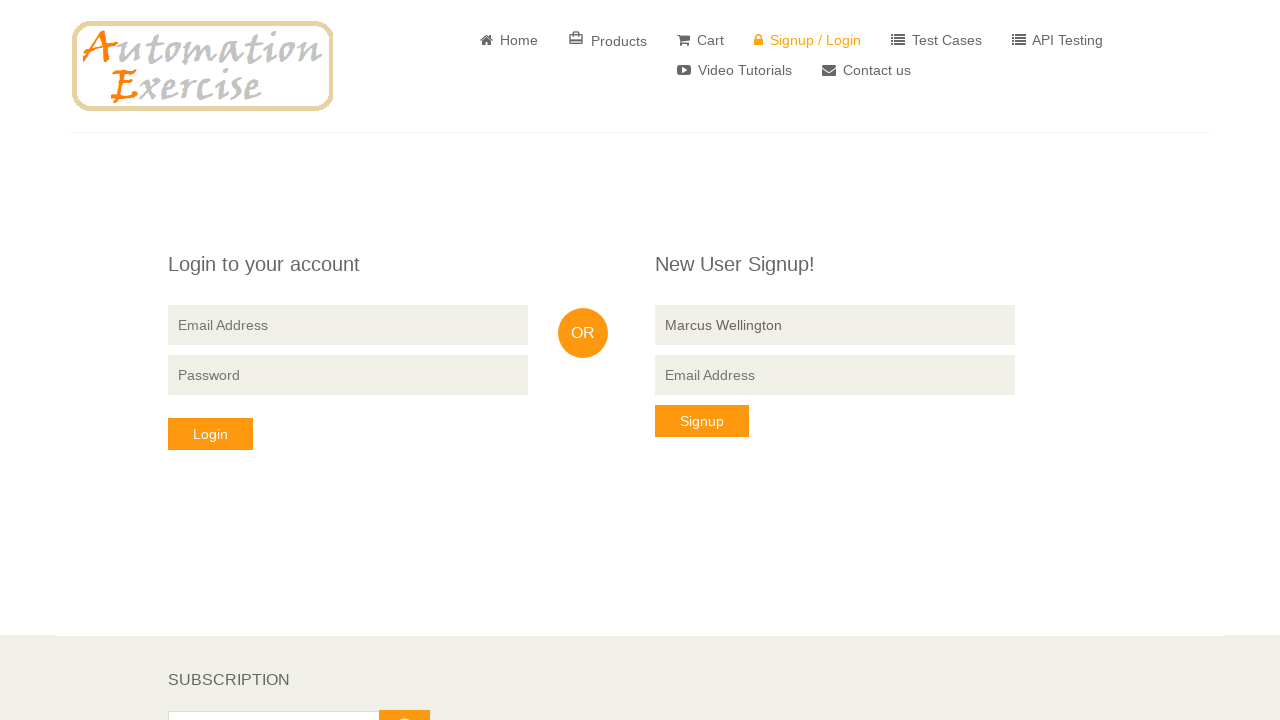

Entered signup email 'marcus.wellington847@testmail.com' on input[data-qa="signup-email"]
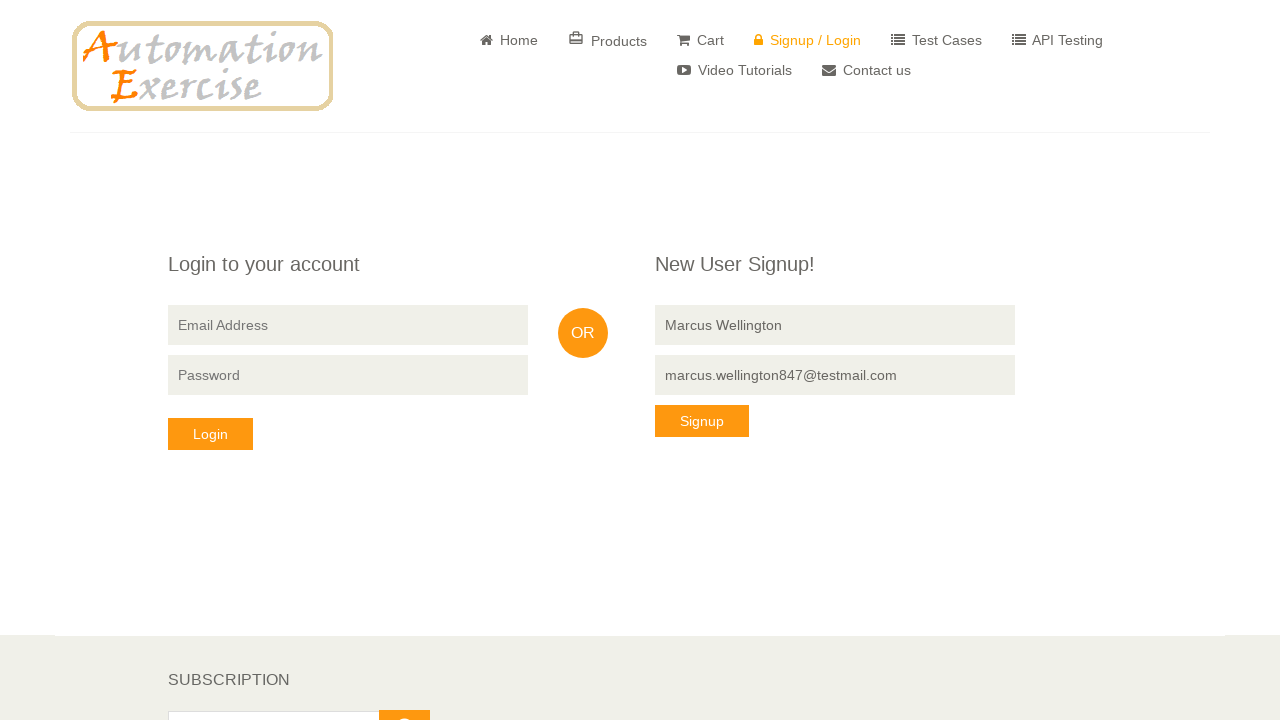

Clicked signup button to proceed to account information at (702, 421) on button[data-qa="signup-button"]
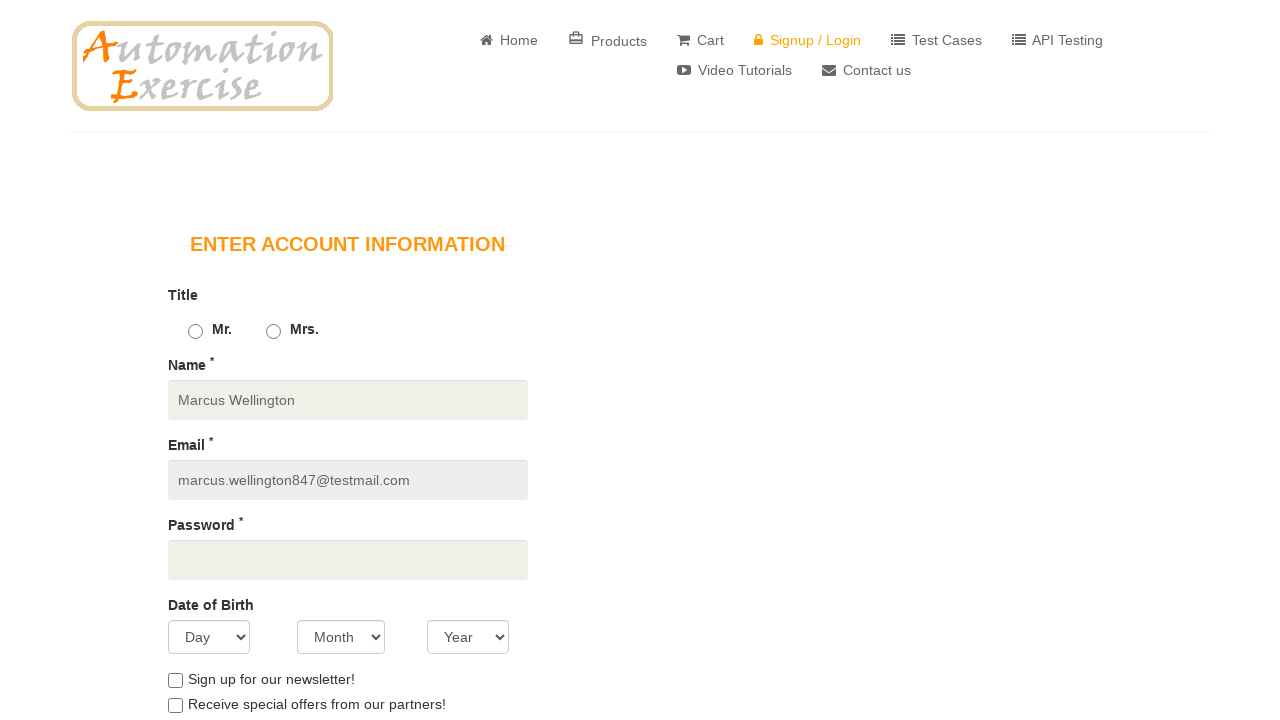

Enter Account Information page loaded
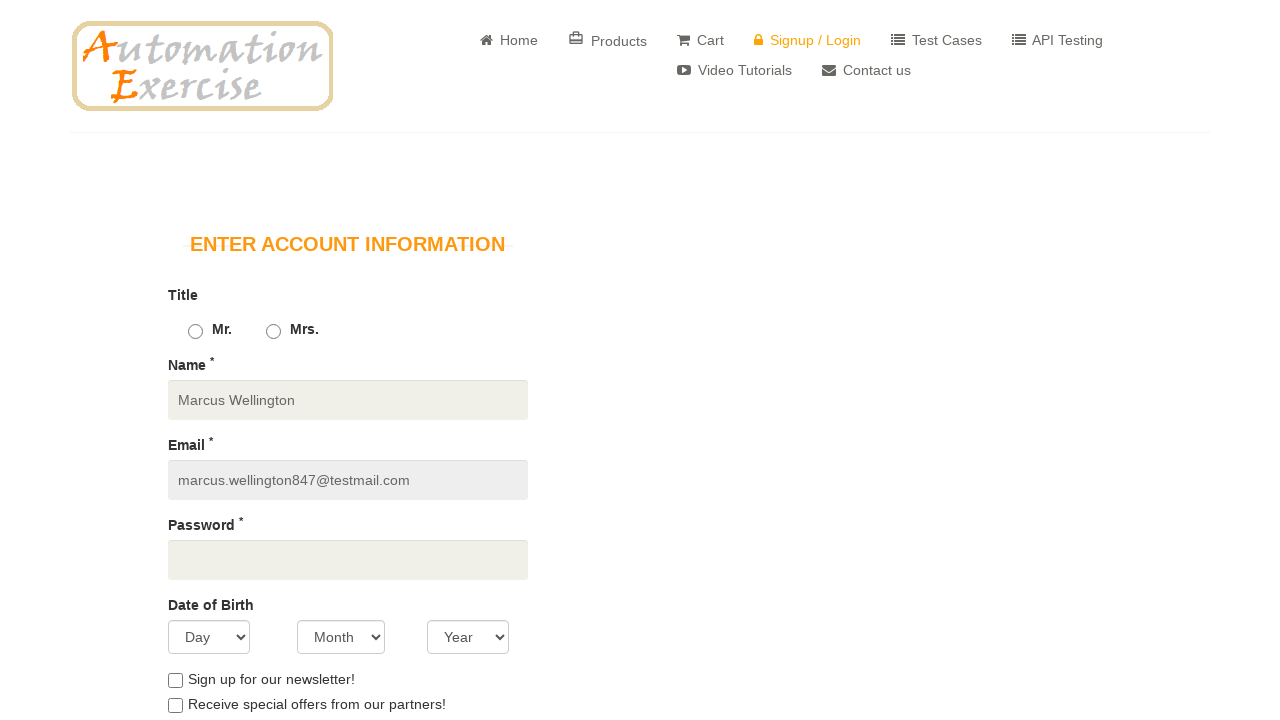

Selected gender (Male) at (195, 332) on #id_gender1
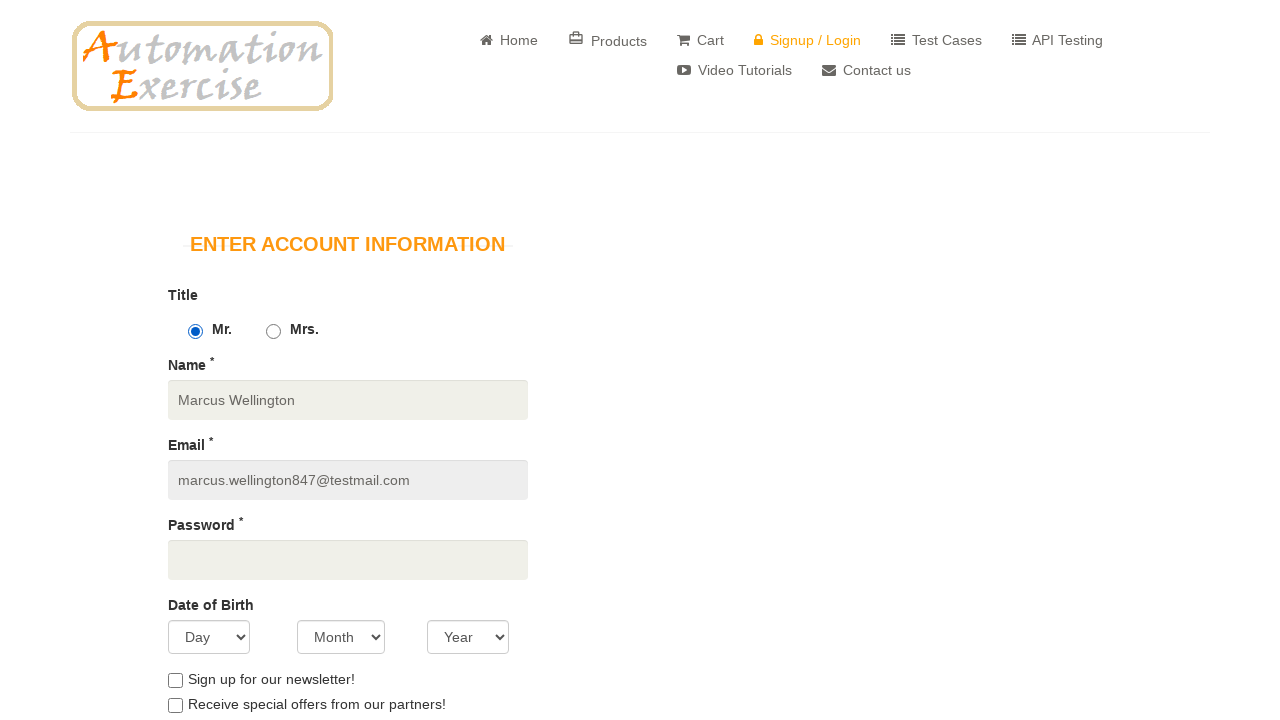

Entered password 'SecurePass2024!' on #password
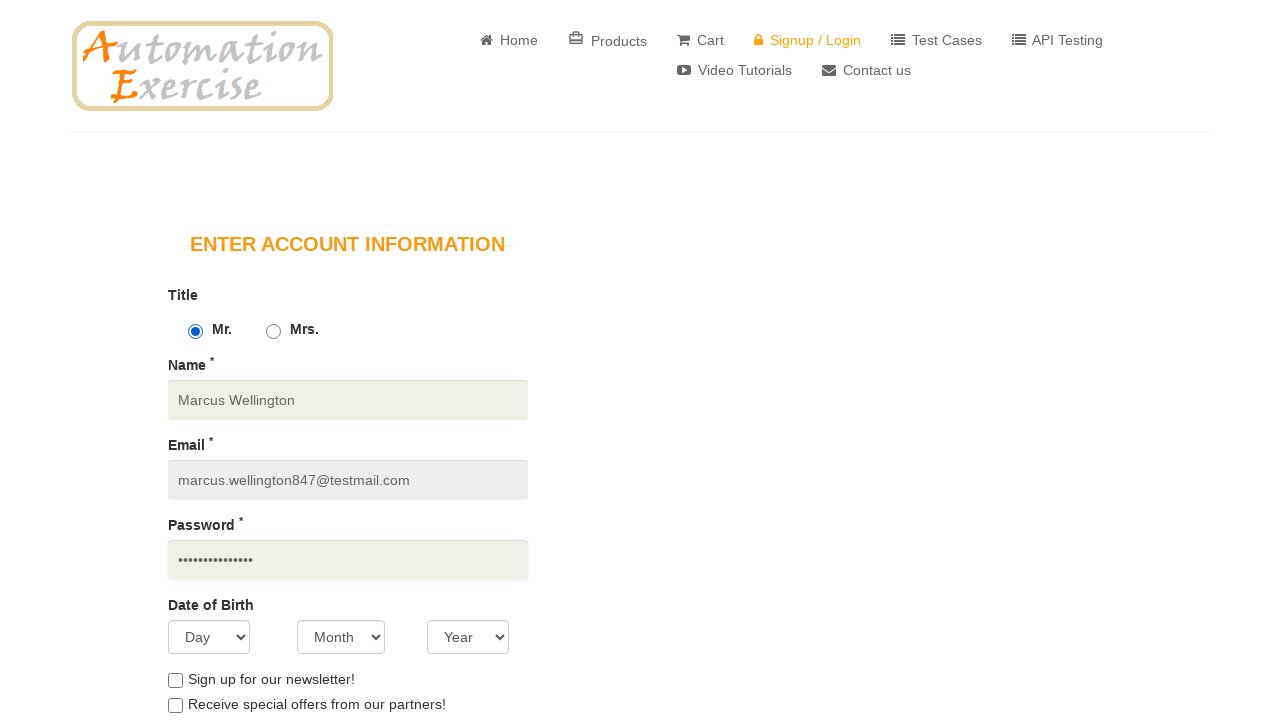

Selected day of birth: 15 on #days
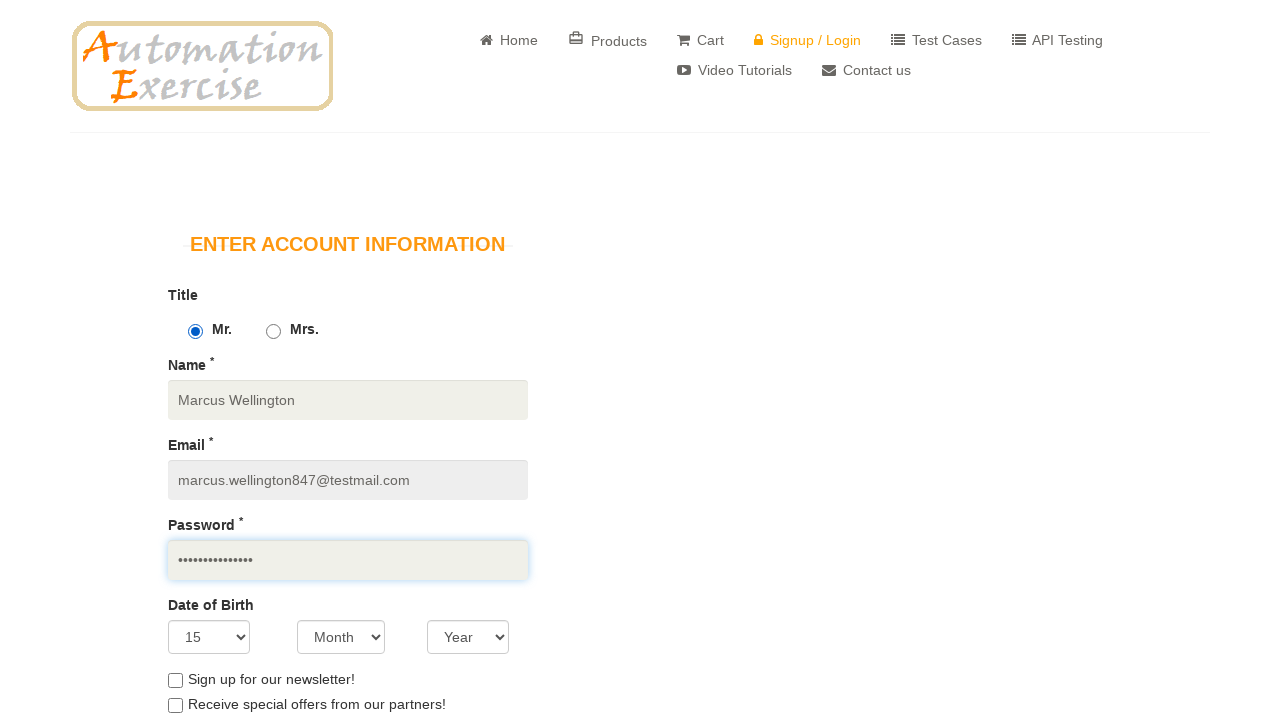

Selected month of birth: 6 on #months
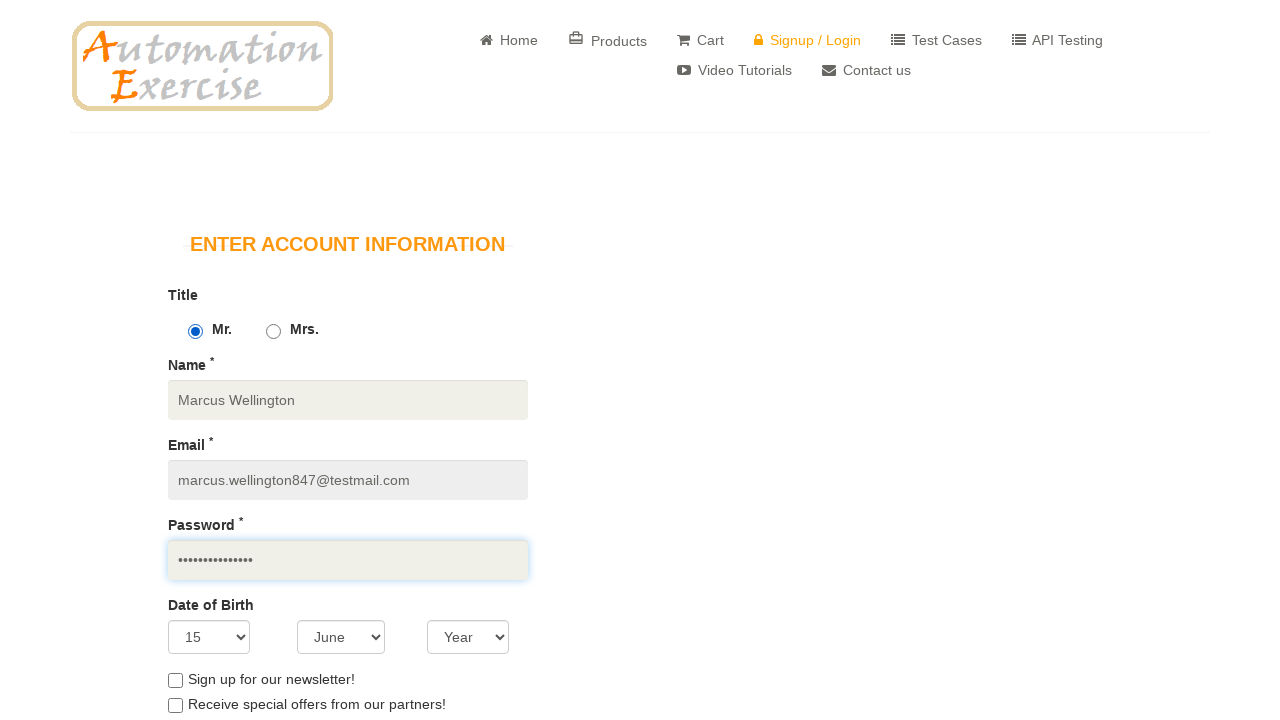

Selected year of birth: 1990 on #years
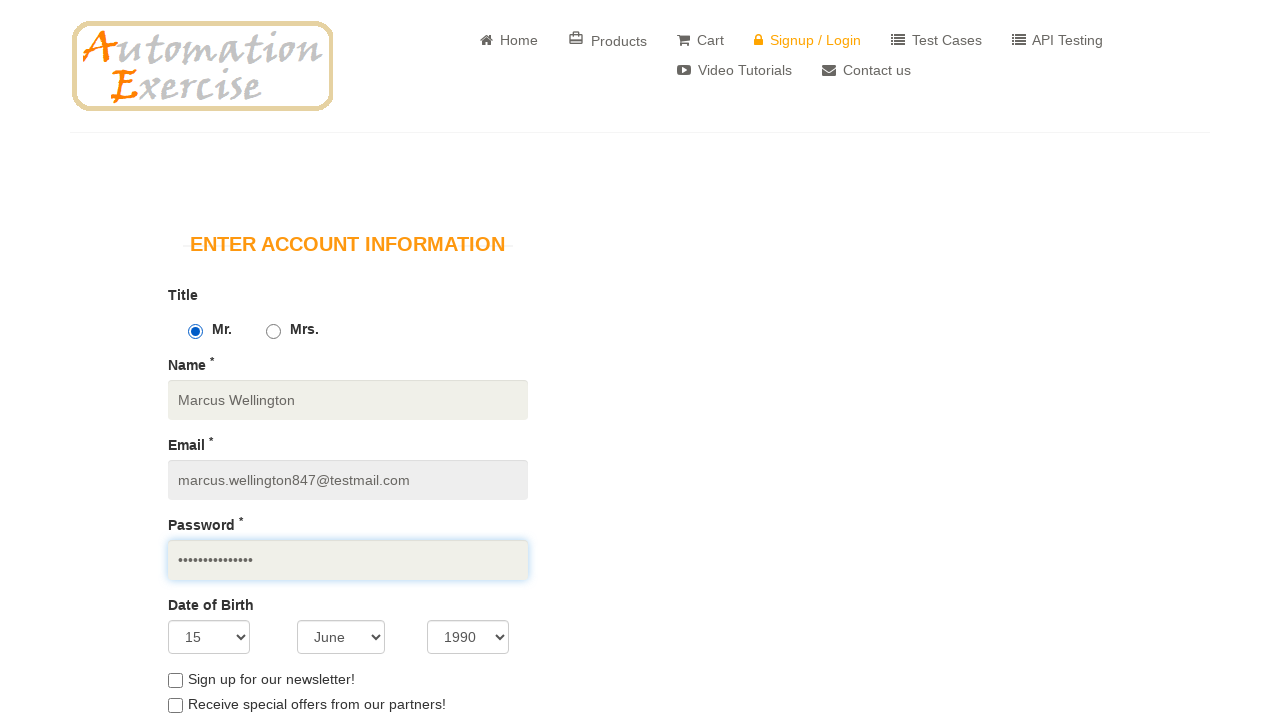

Checked newsletter subscription option at (175, 680) on #newsletter
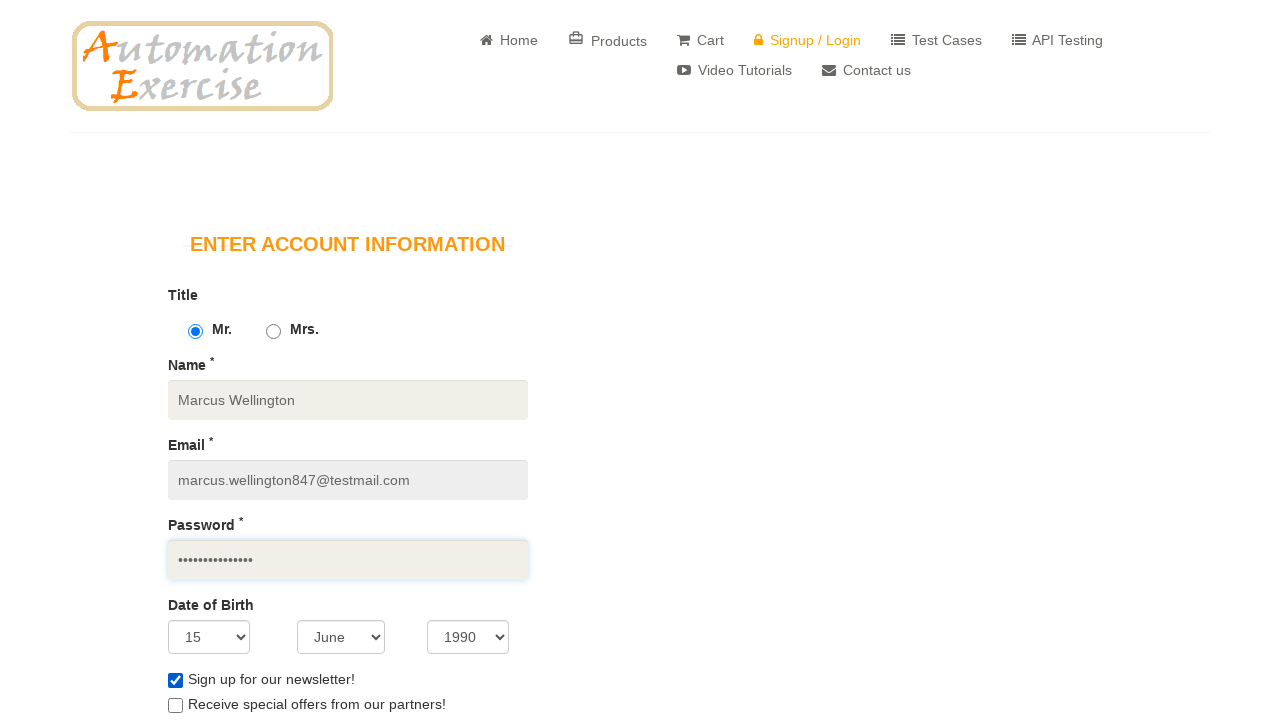

Checked special offers opt-in option at (175, 706) on #optin
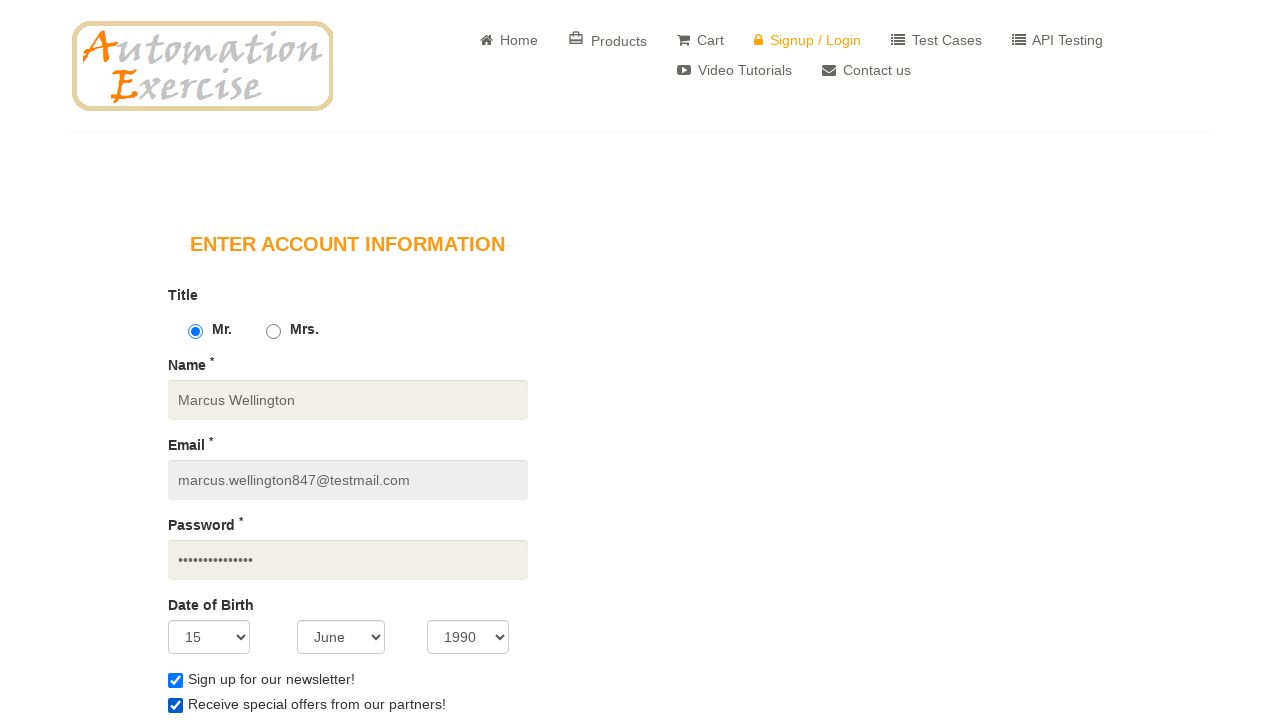

Entered first name 'Marcus' on #first_name
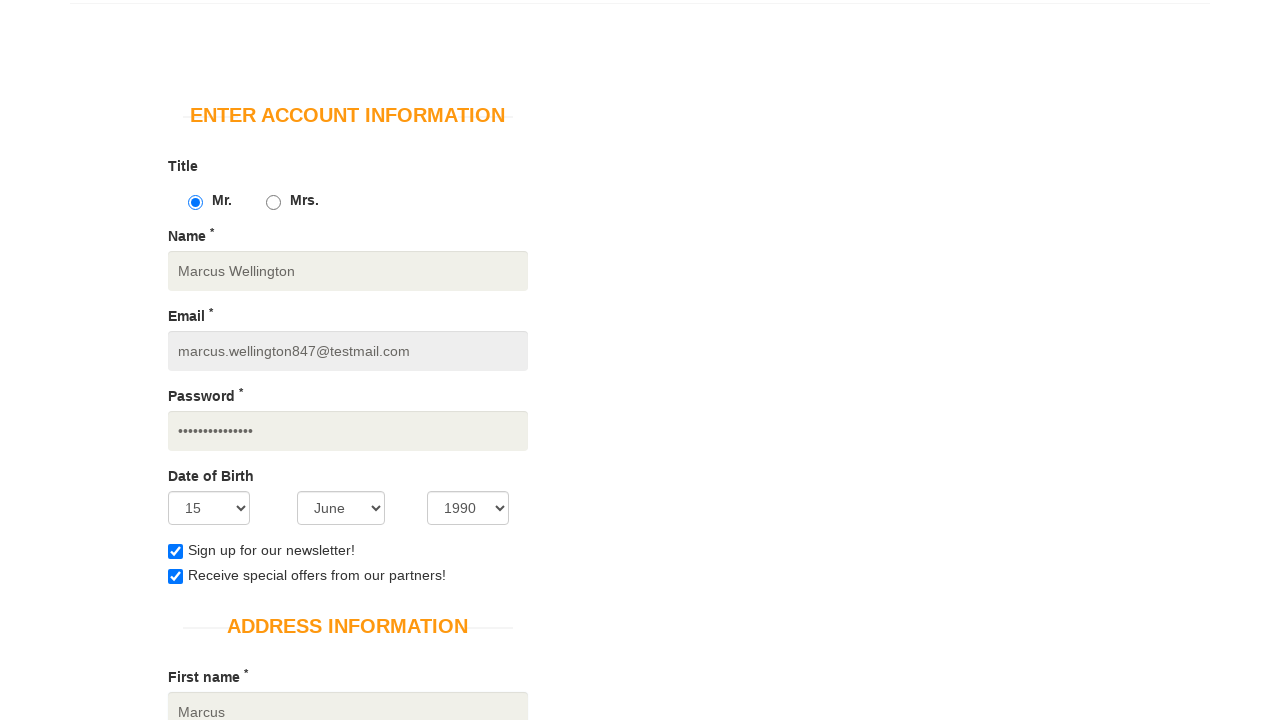

Entered last name 'Wellington' on #last_name
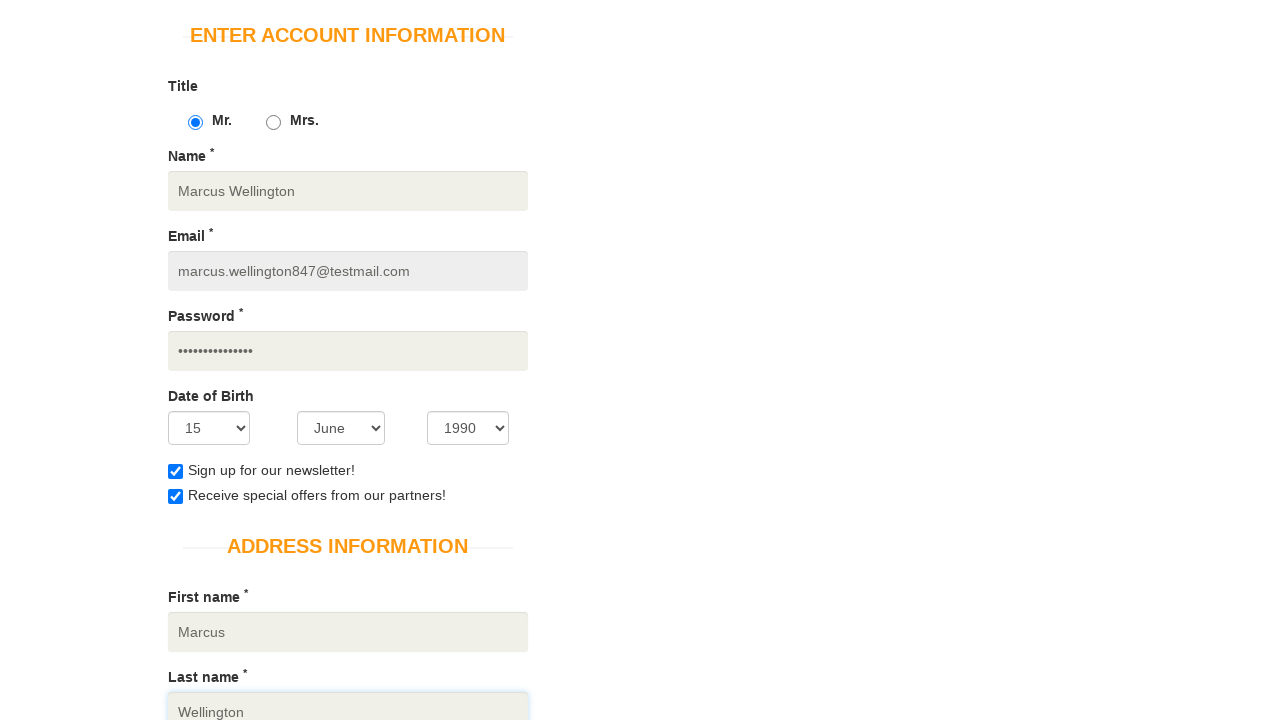

Entered company 'Tech Solutions Inc' on #company
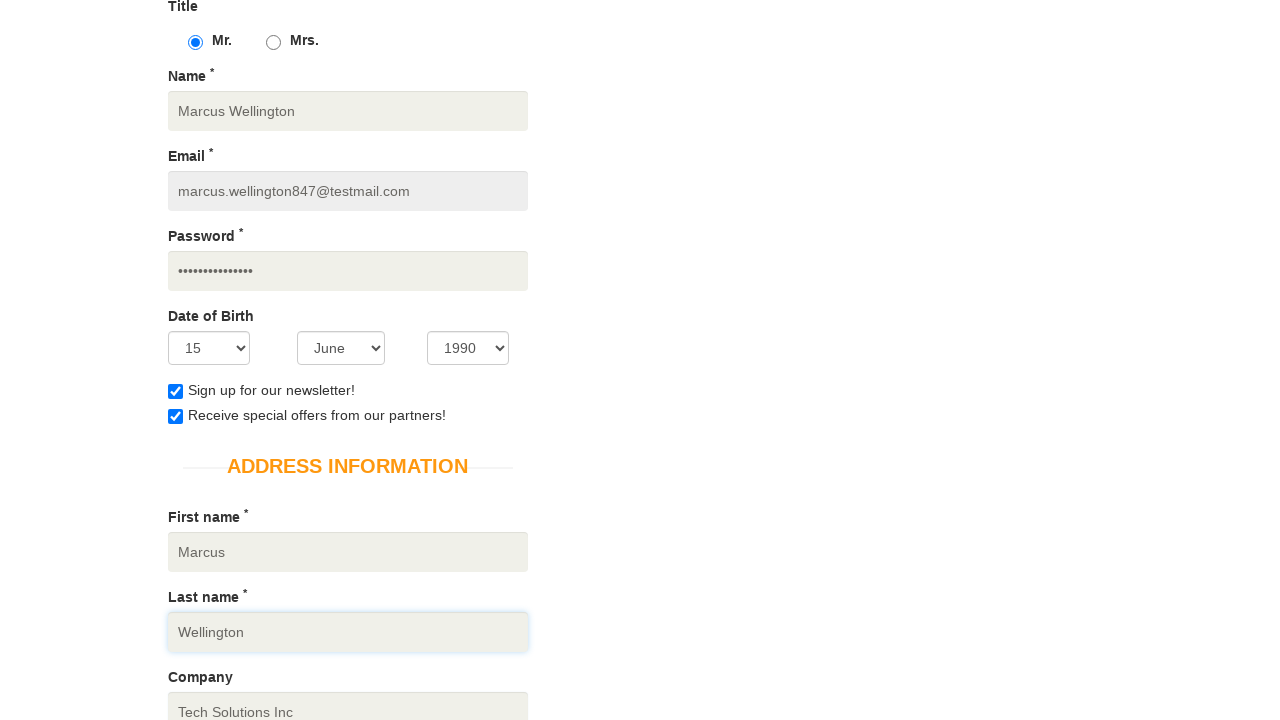

Entered address '742 Innovation Drive' on #address1
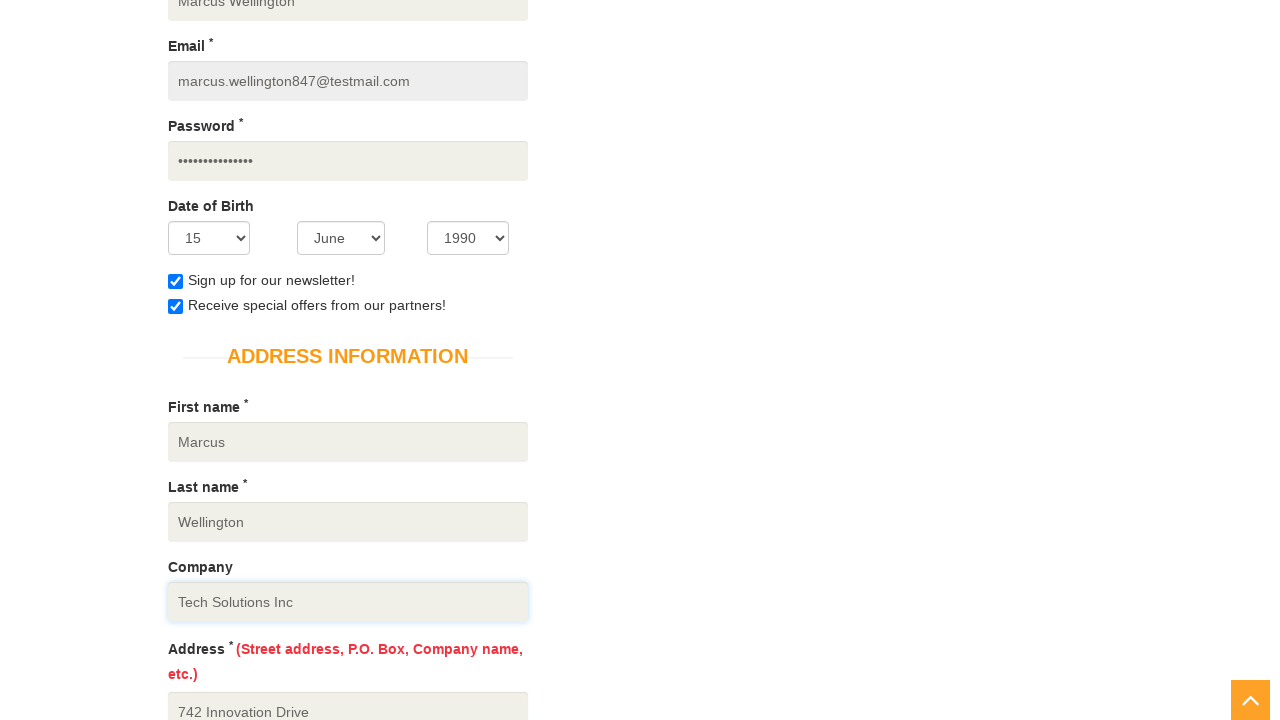

Selected country 'United States' on #country
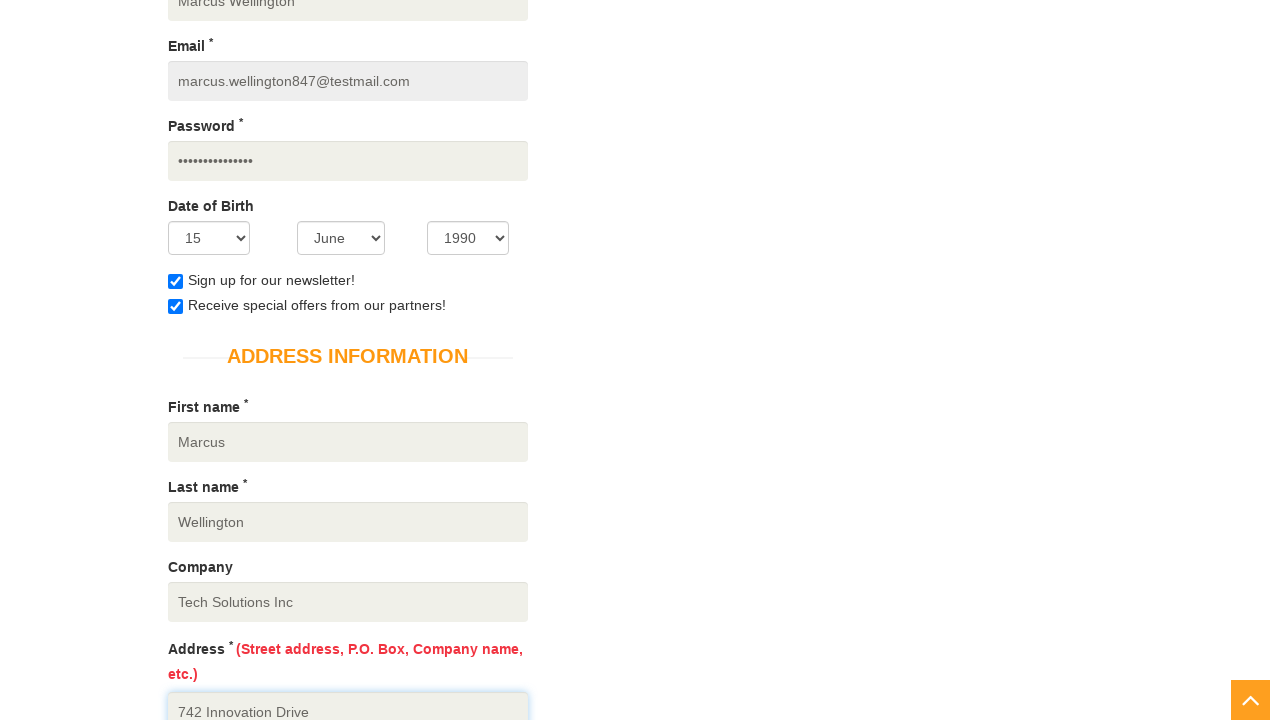

Entered state 'California' on #state
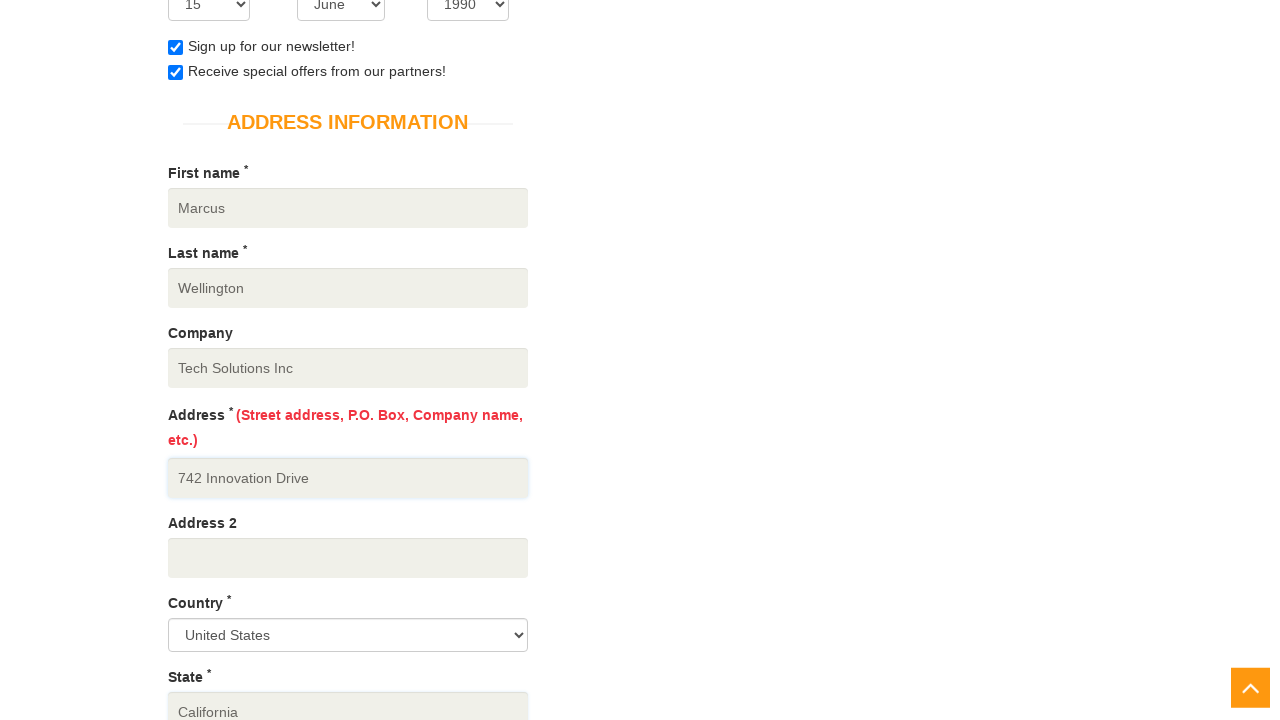

Entered city 'San Francisco' on #city
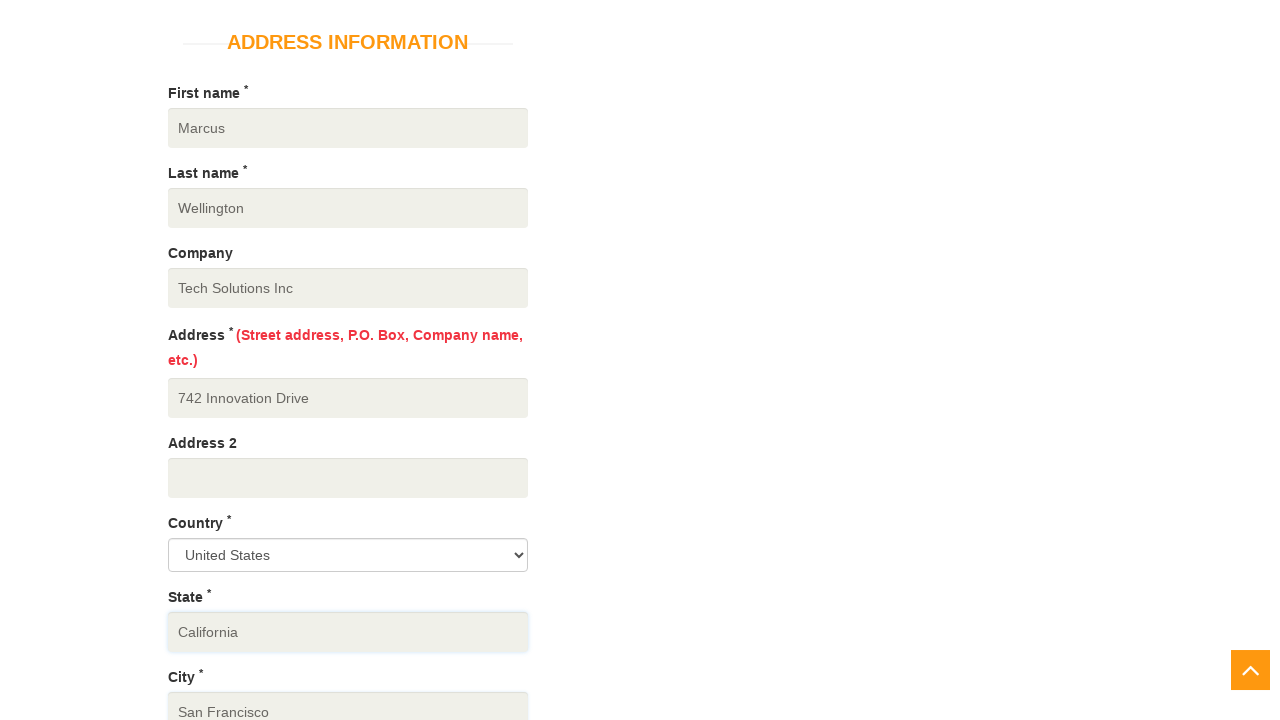

Entered zipcode '94102' on #zipcode
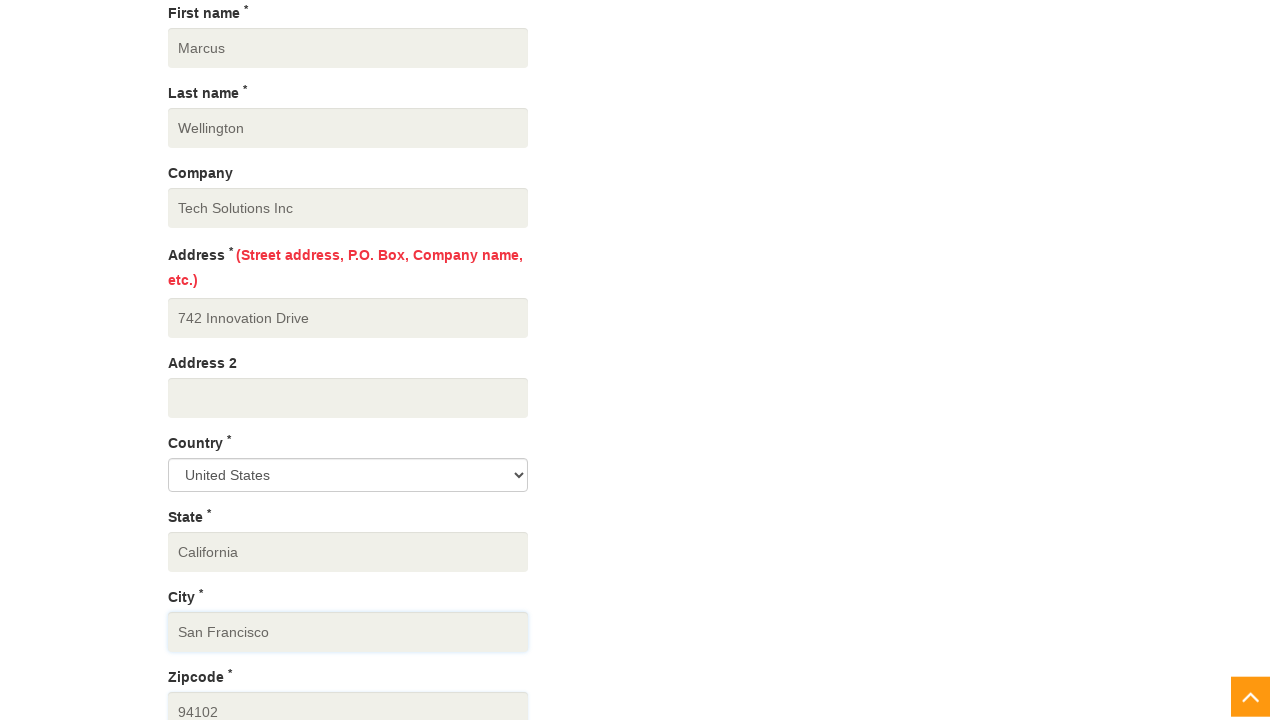

Entered mobile number '415-555-0198' on #mobile_number
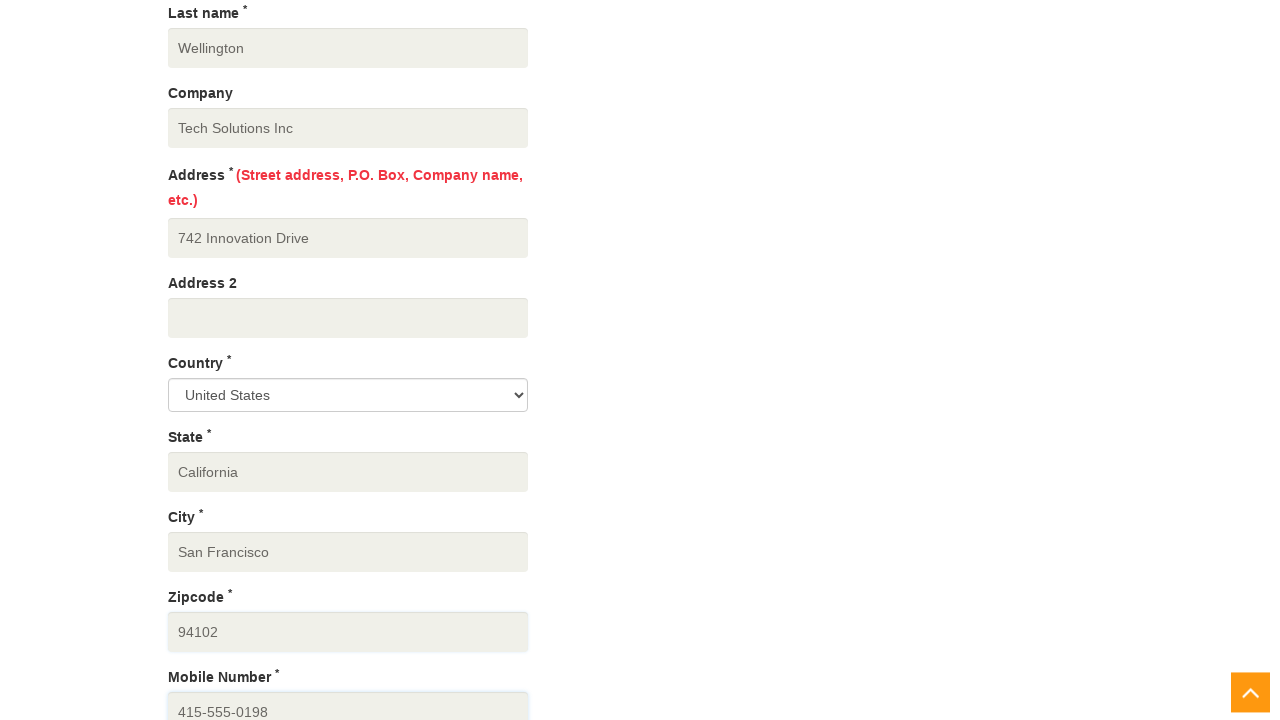

Clicked create account button to submit form at (241, 360) on button[data-qa="create-account"]
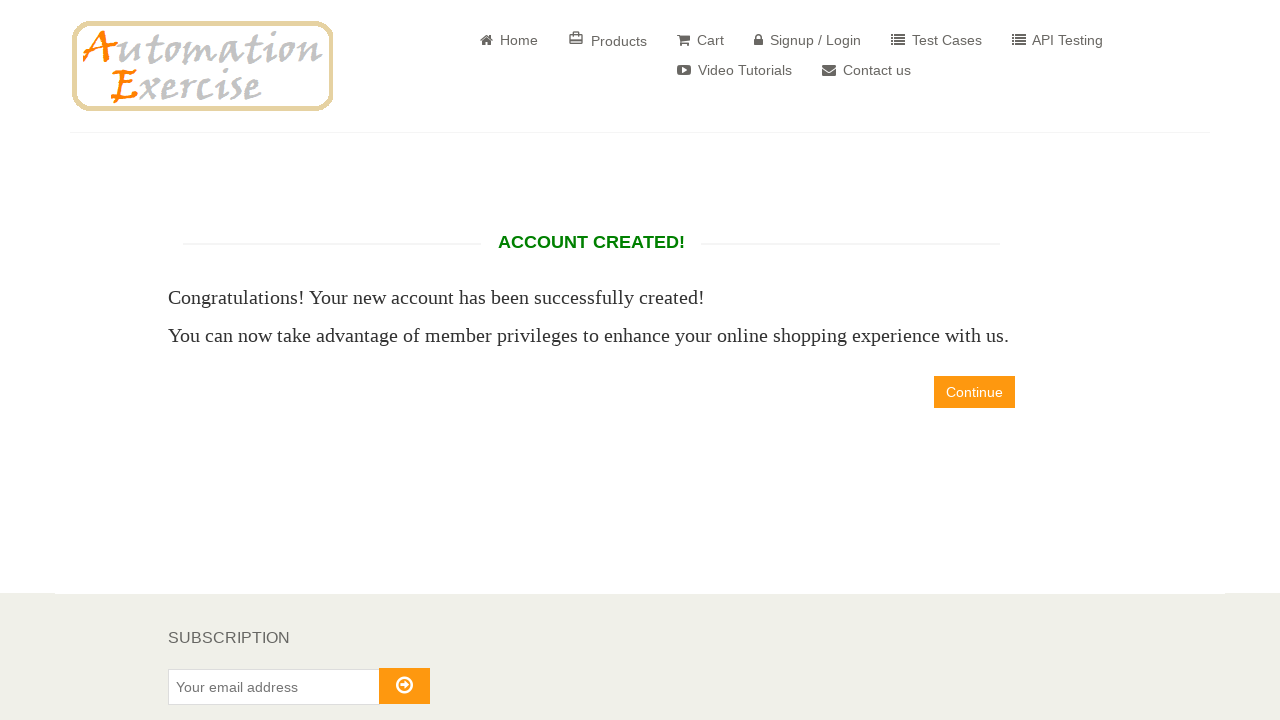

Account successfully created - confirmation message displayed
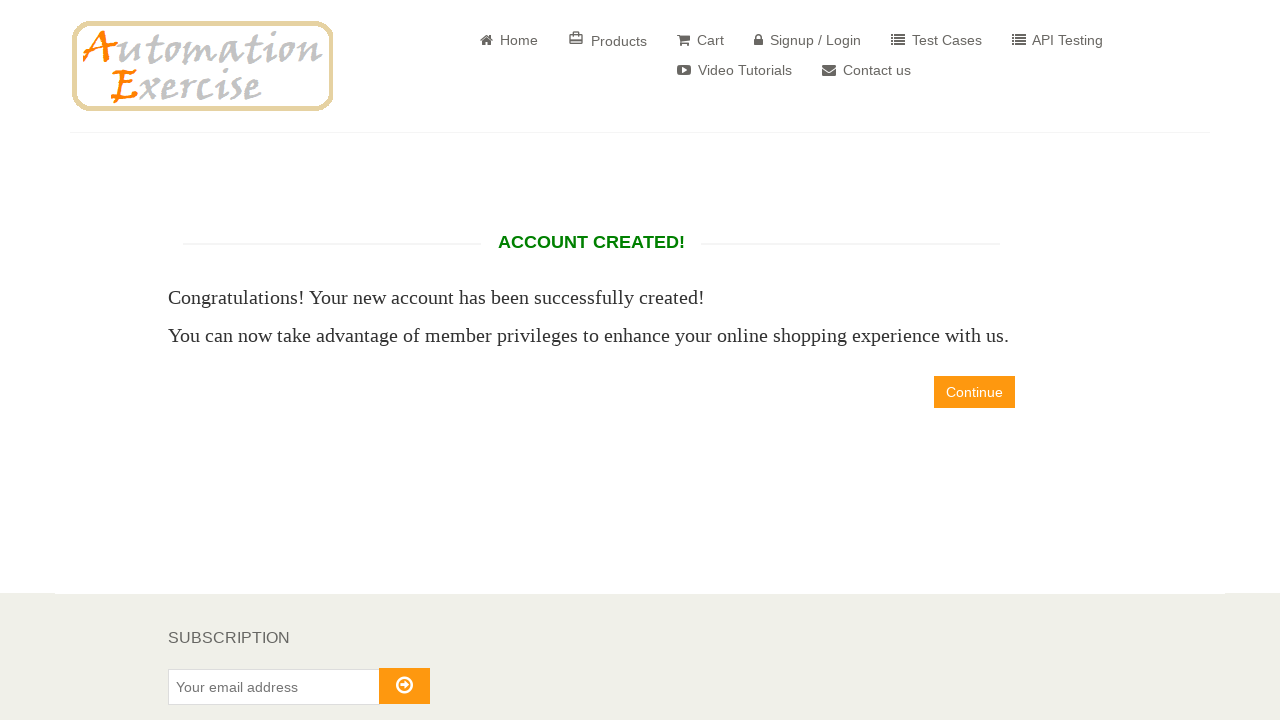

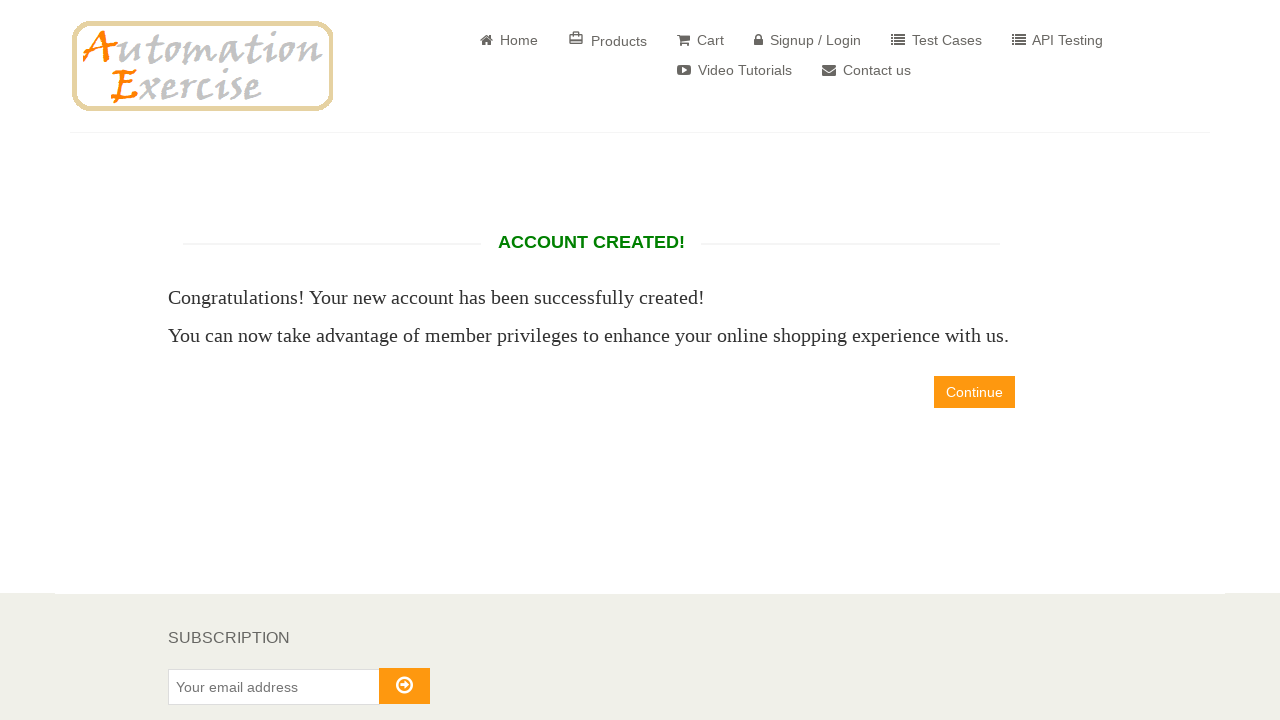